Tests dropdown selection functionality by selecting an option from a car dropdown menu using the select by value method

Starting URL: https://www.letskodeit.com/practice

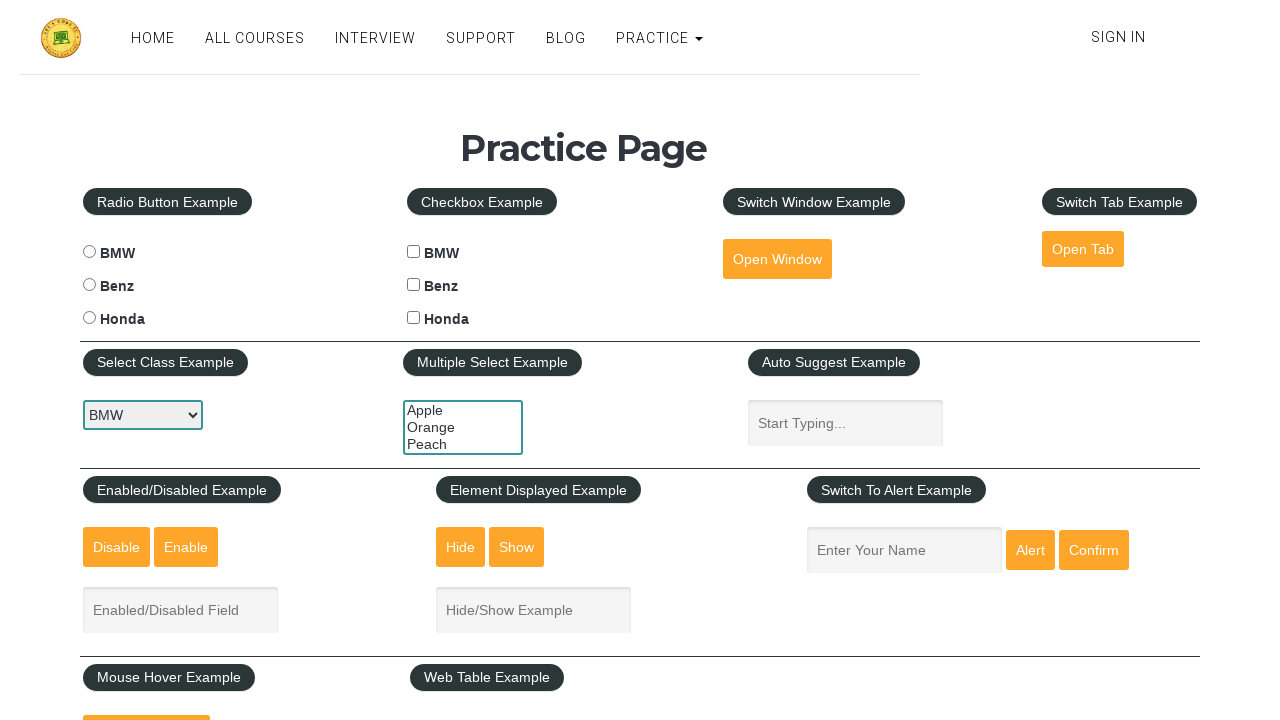

Navigated to practice page
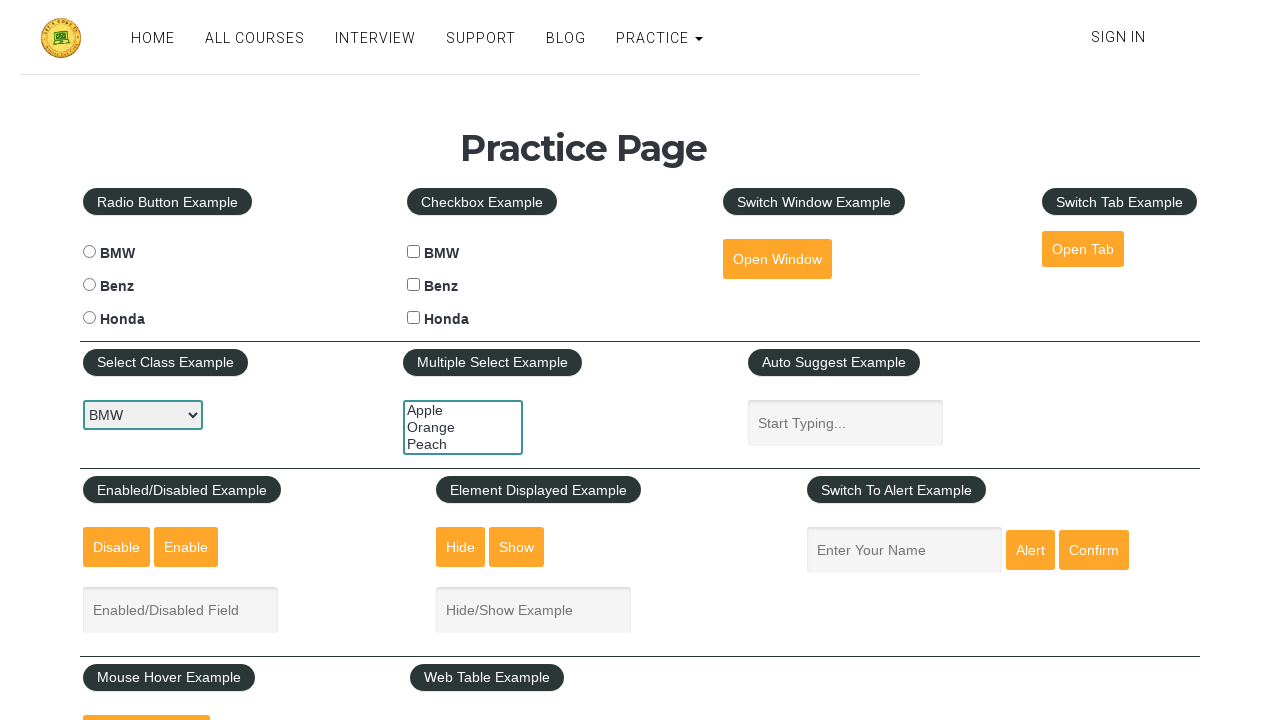

Selected 'honda' from the car dropdown menu on #carselect
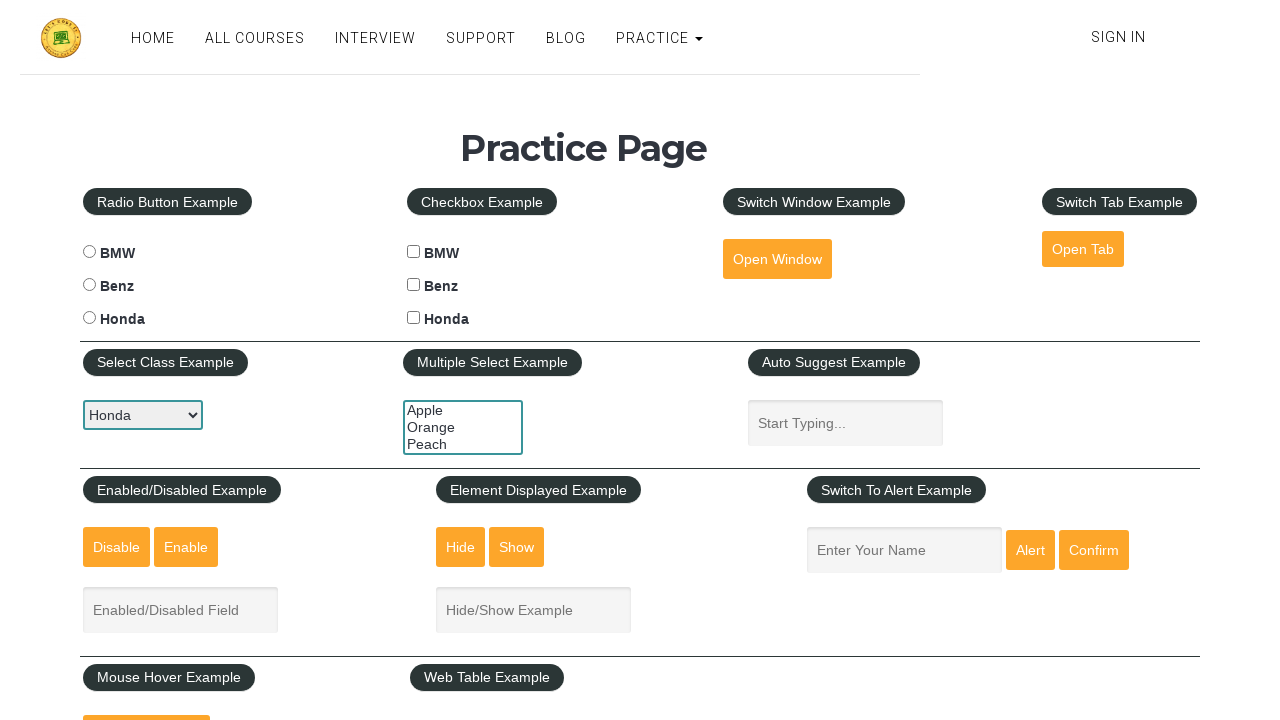

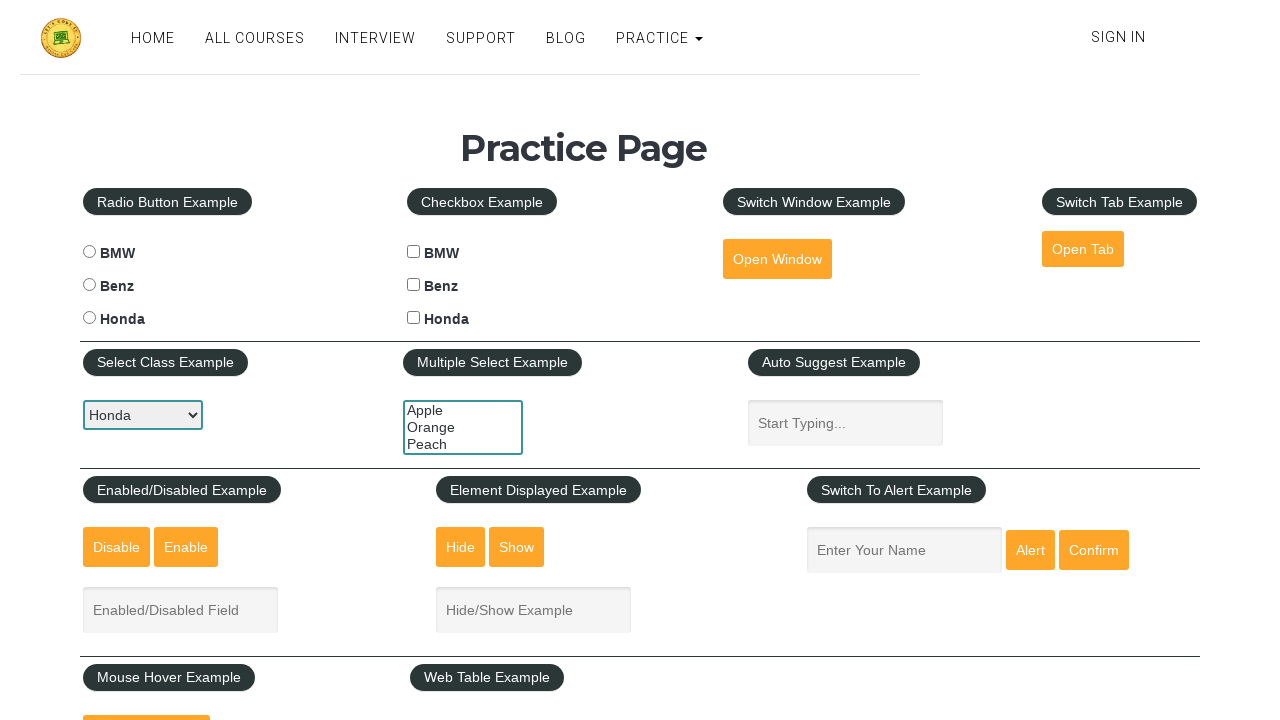